Tests the erail.in train search functionality by searching for trains between two stations and verifying that train names in the results are unique

Starting URL: https://erail.in/

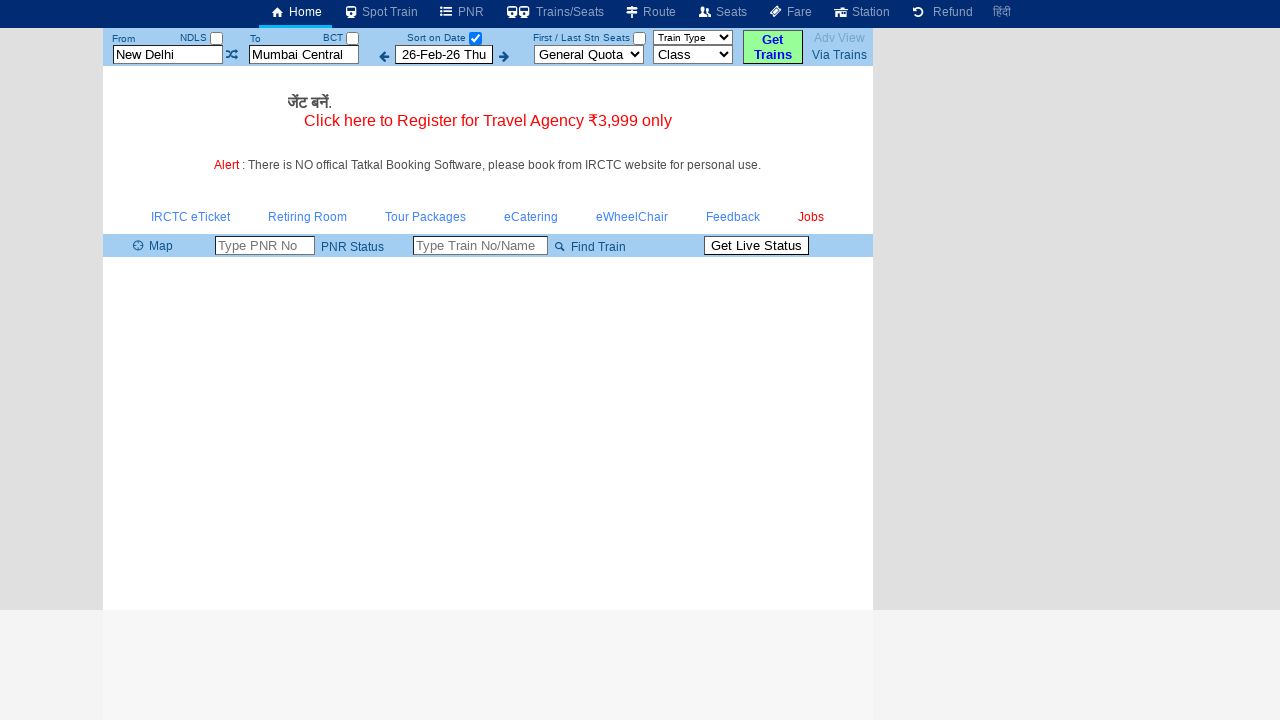

Cleared source station field on #txtStationFrom
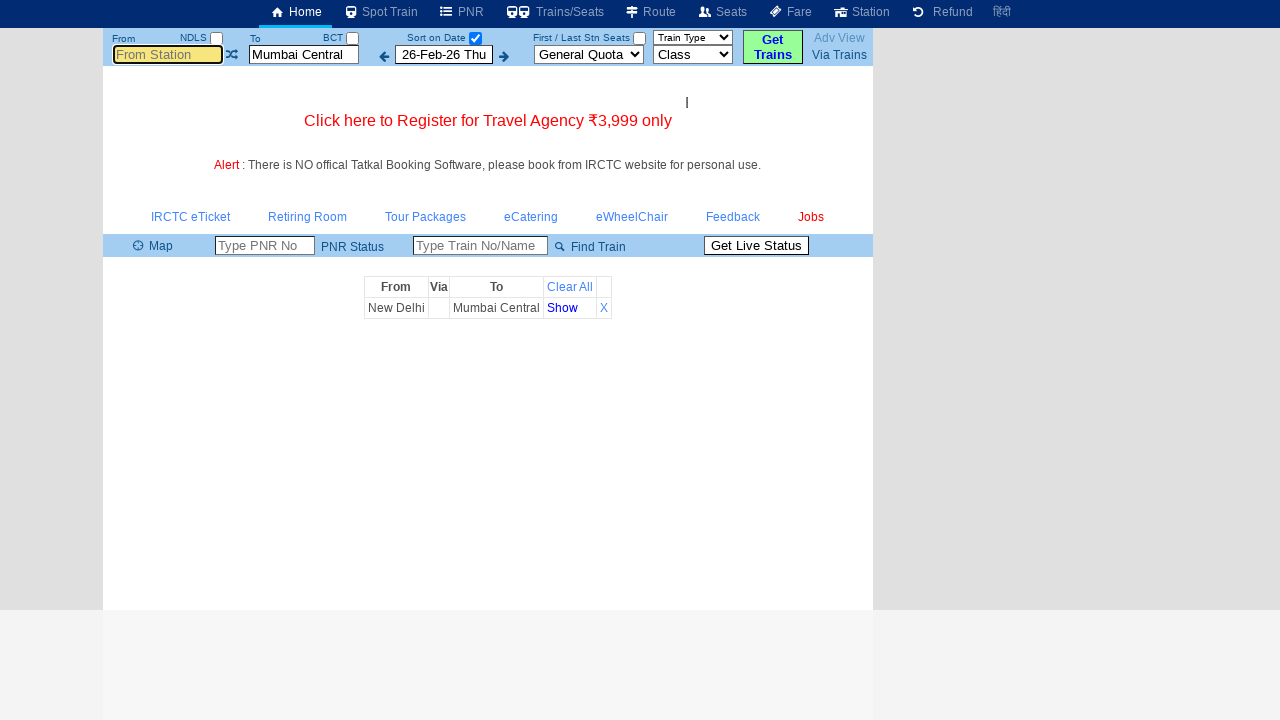

Filled source station with 'Mgr Chennai Ctr' on #txtStationFrom
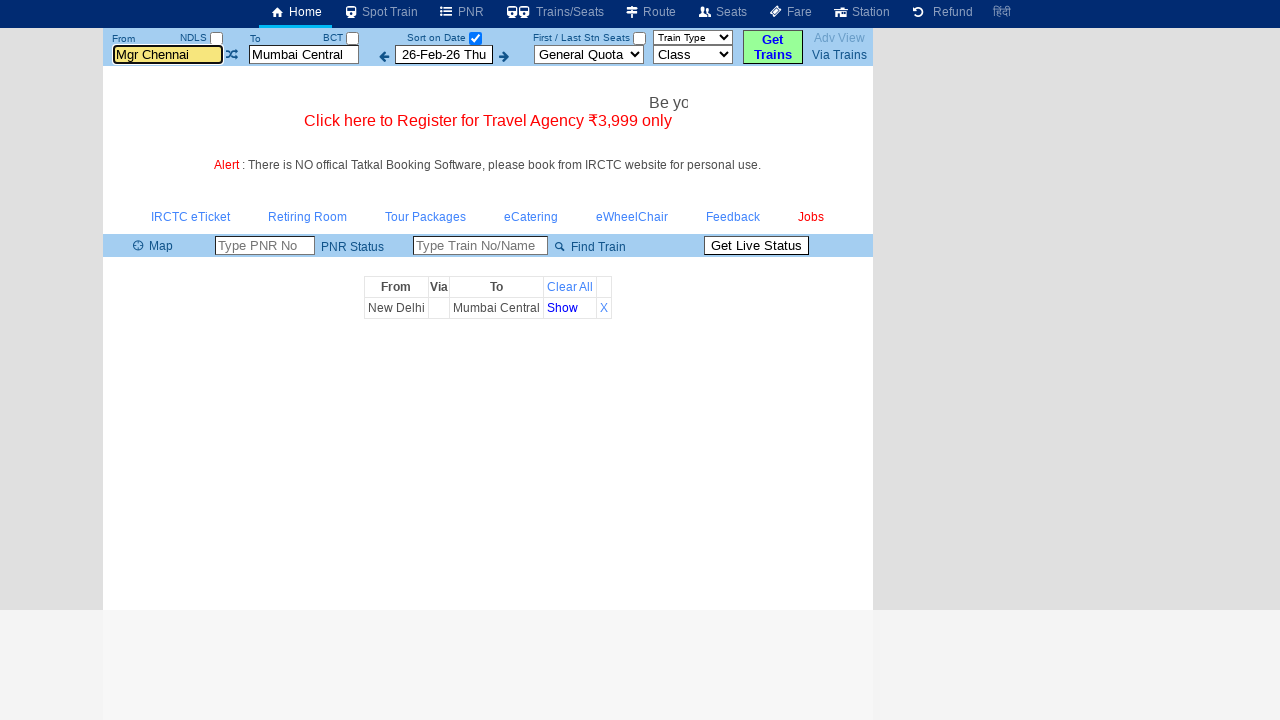

Pressed Enter to confirm source station on #txtStationFrom
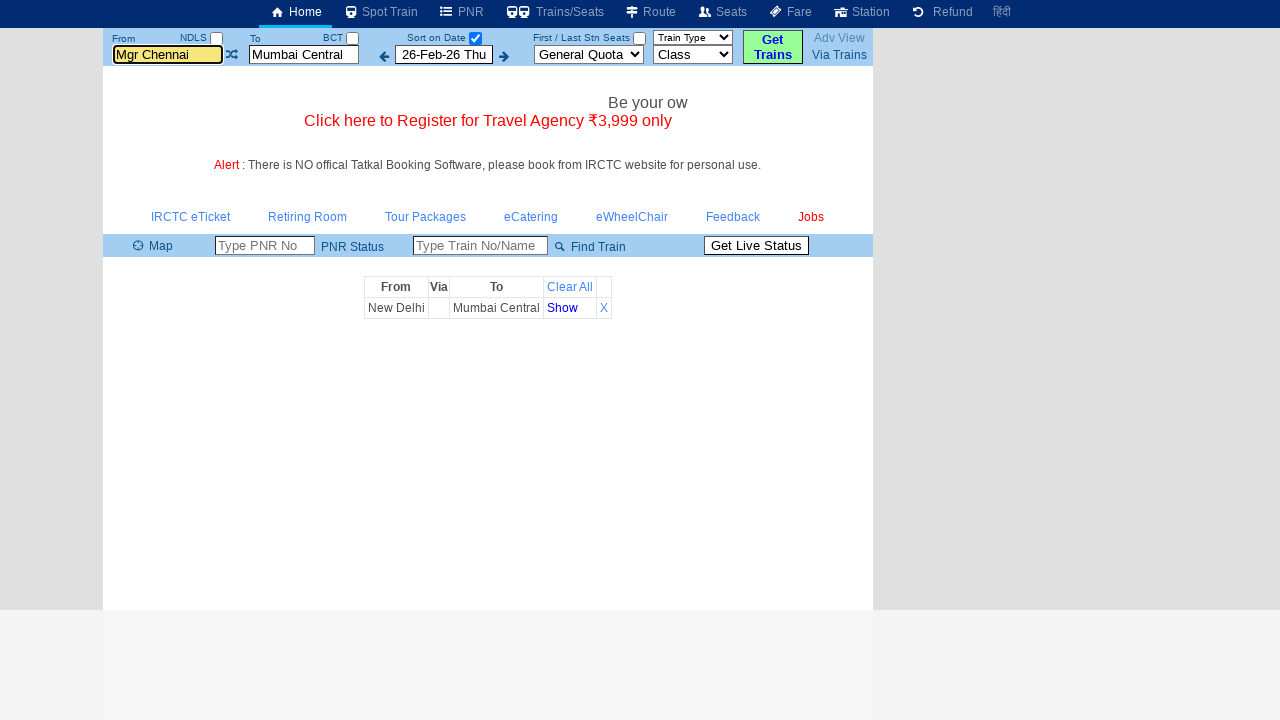

Cleared destination station field on #txtStationTo
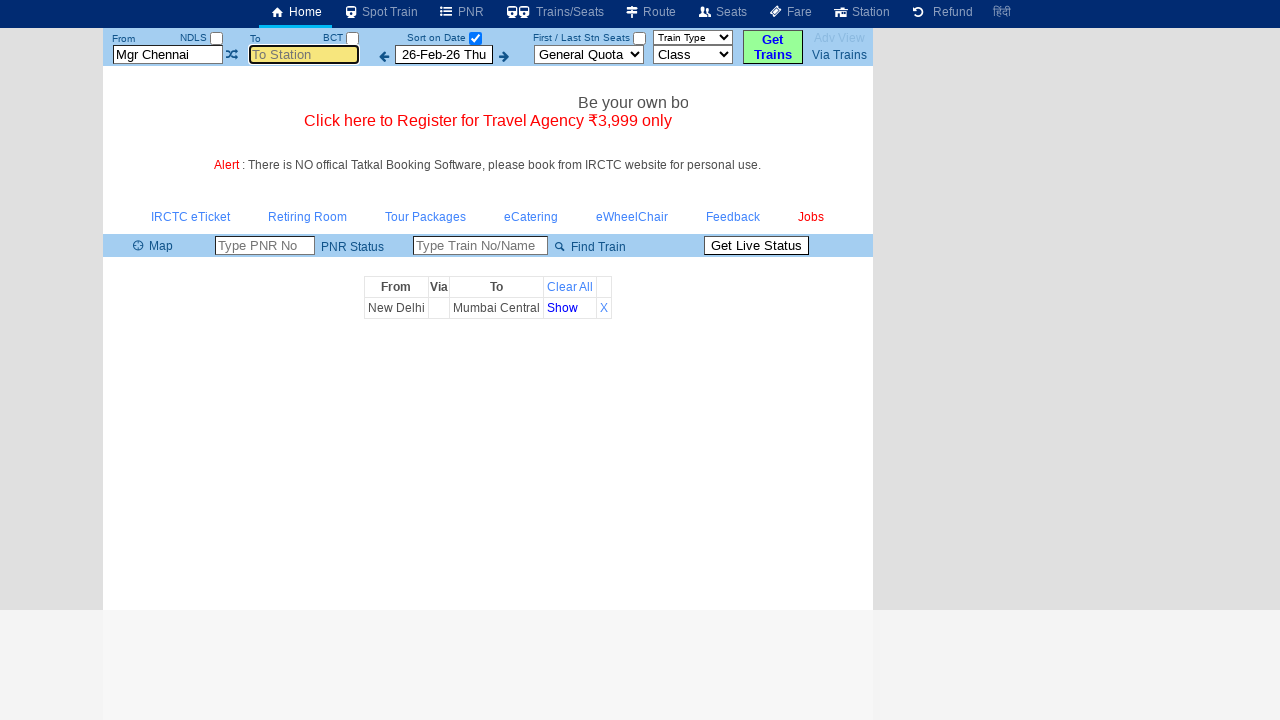

Filled destination station with 'Mumbai Central' on #txtStationTo
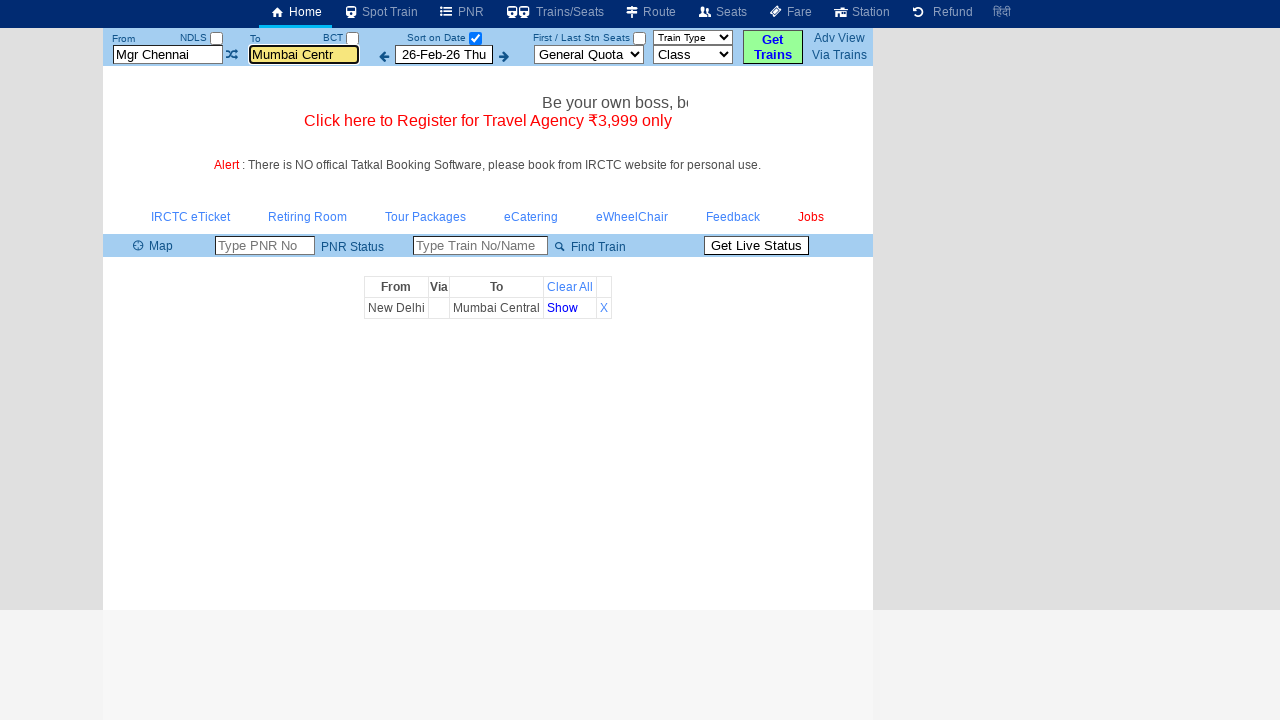

Pressed Enter to confirm destination station on #txtStationTo
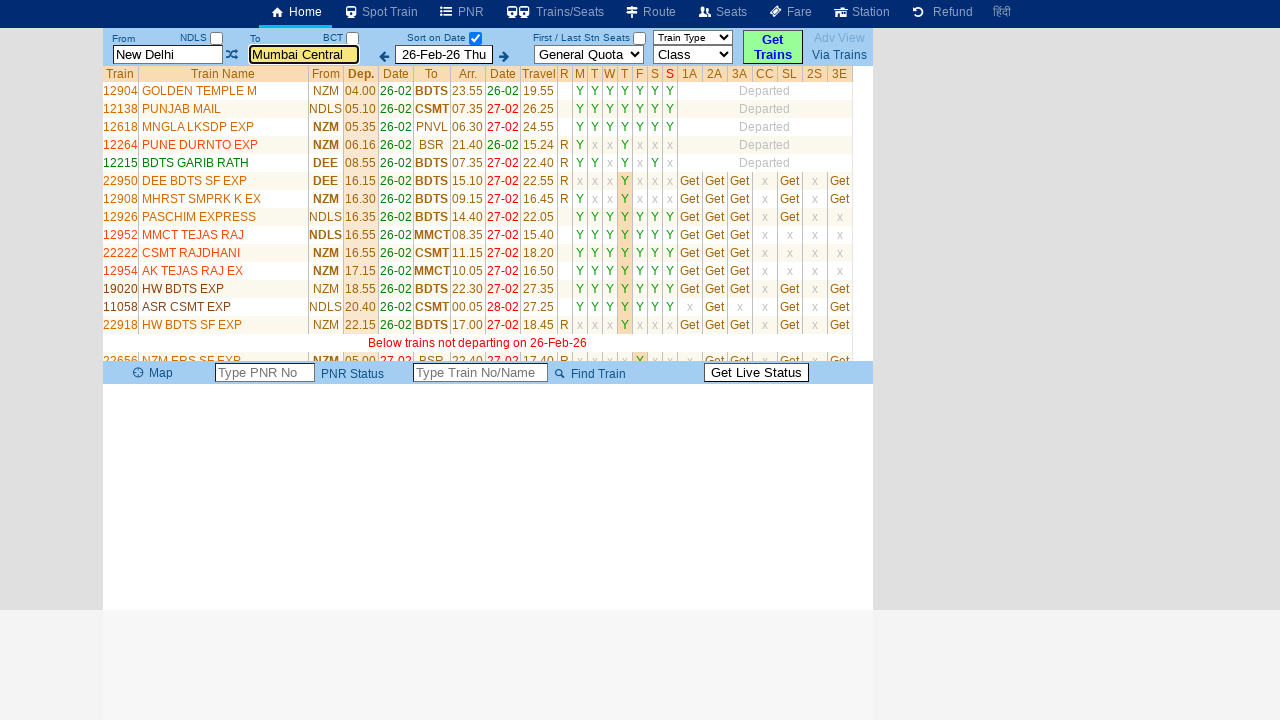

Clicked swap button to reverse from/to stations at (773, 47) on #buttonFromTo
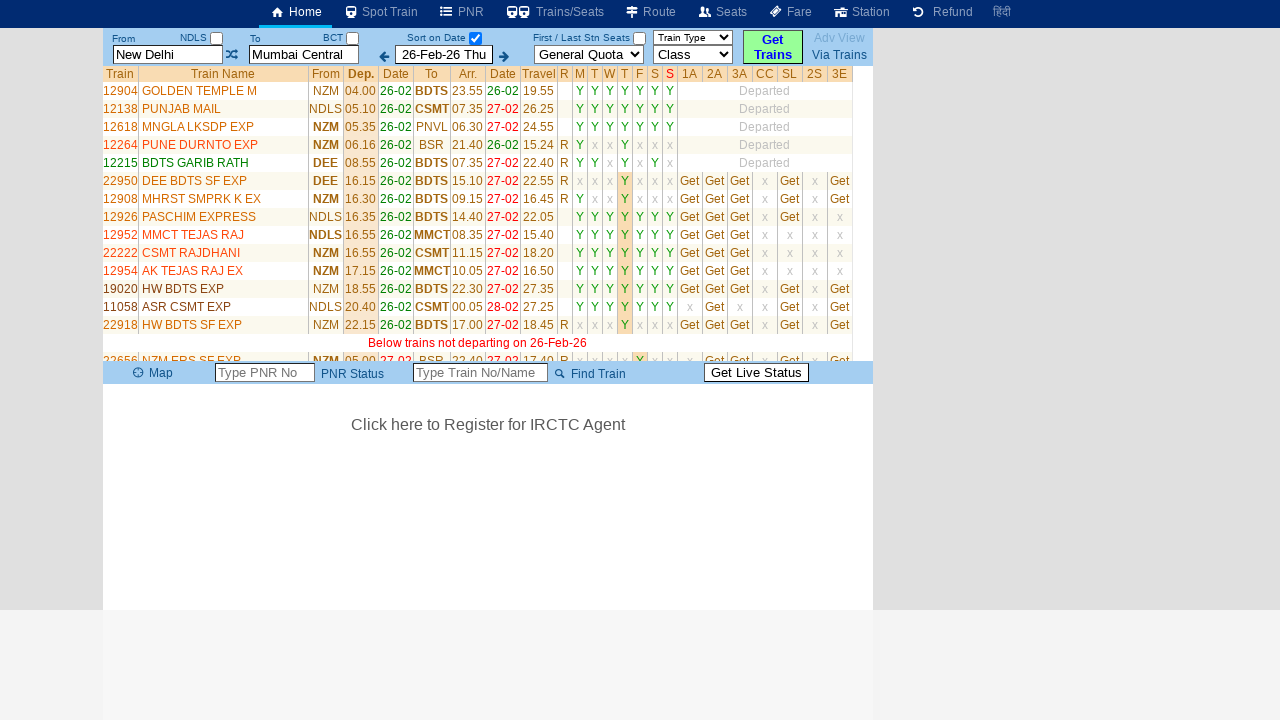

Unchecked 'Select Date Only' checkbox to view all trains at (475, 38) on #chkSelectDateOnly
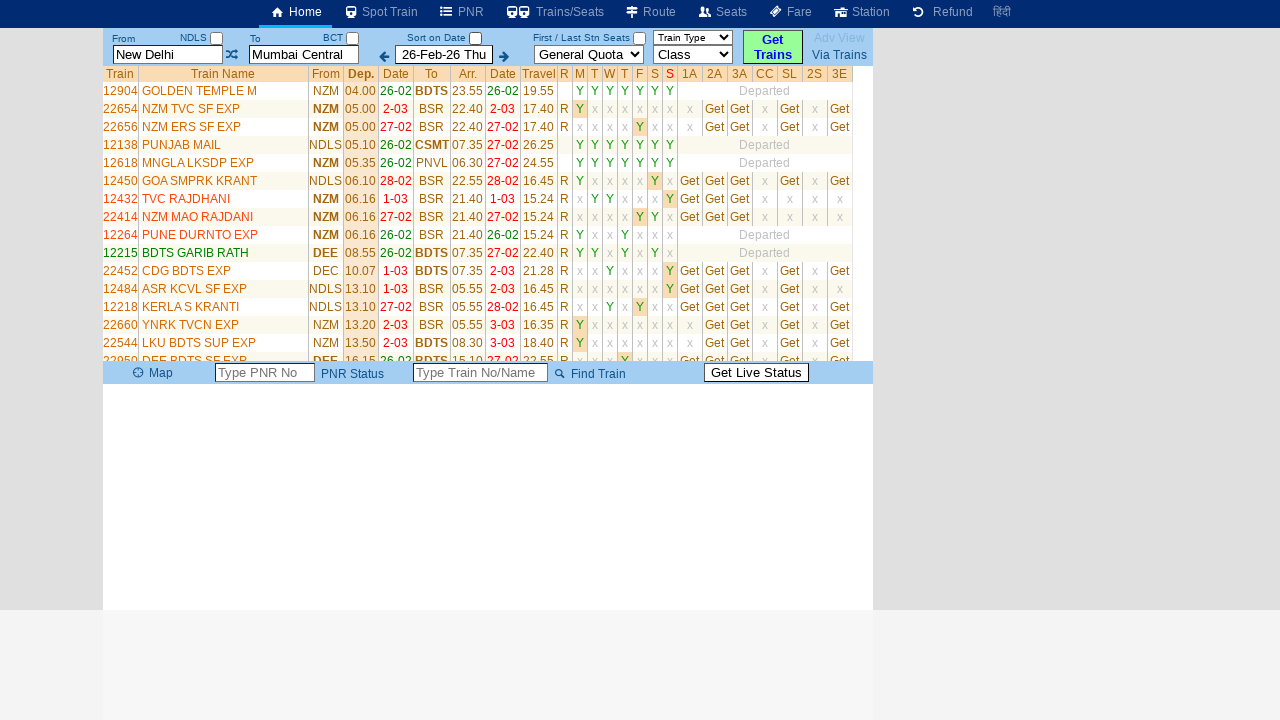

Waited 1000ms for train list to load
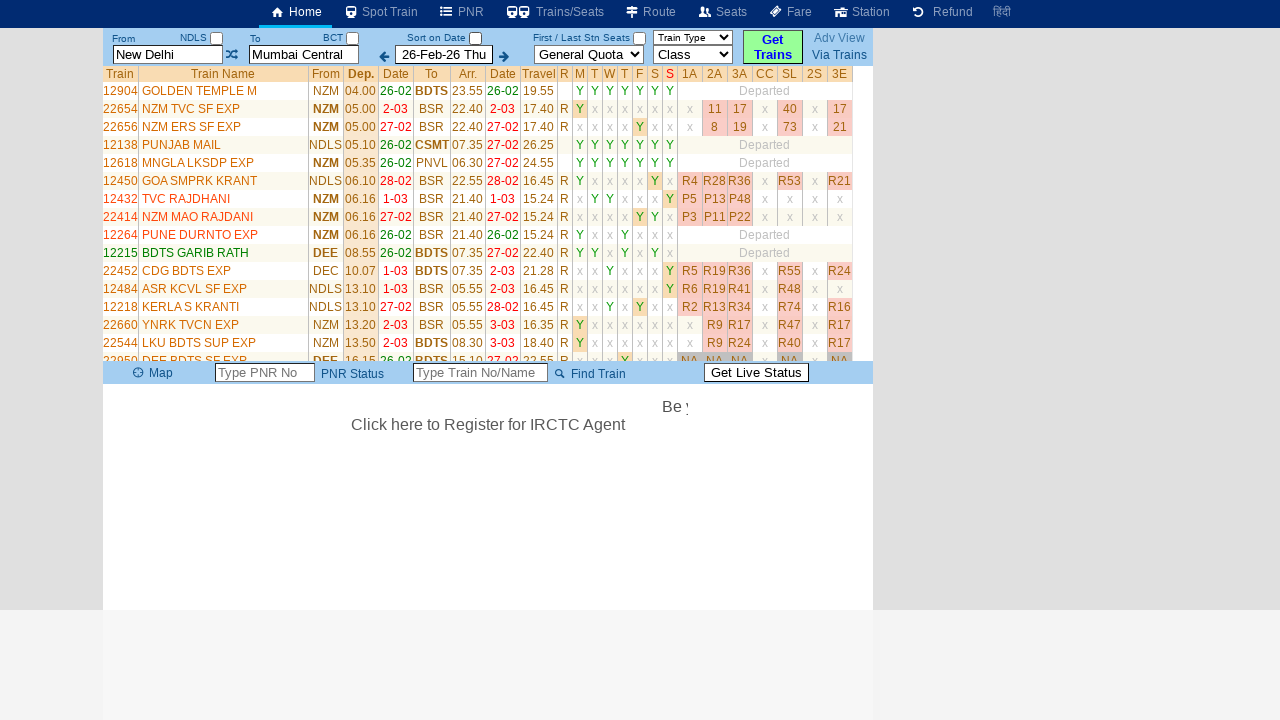

Train list table became visible
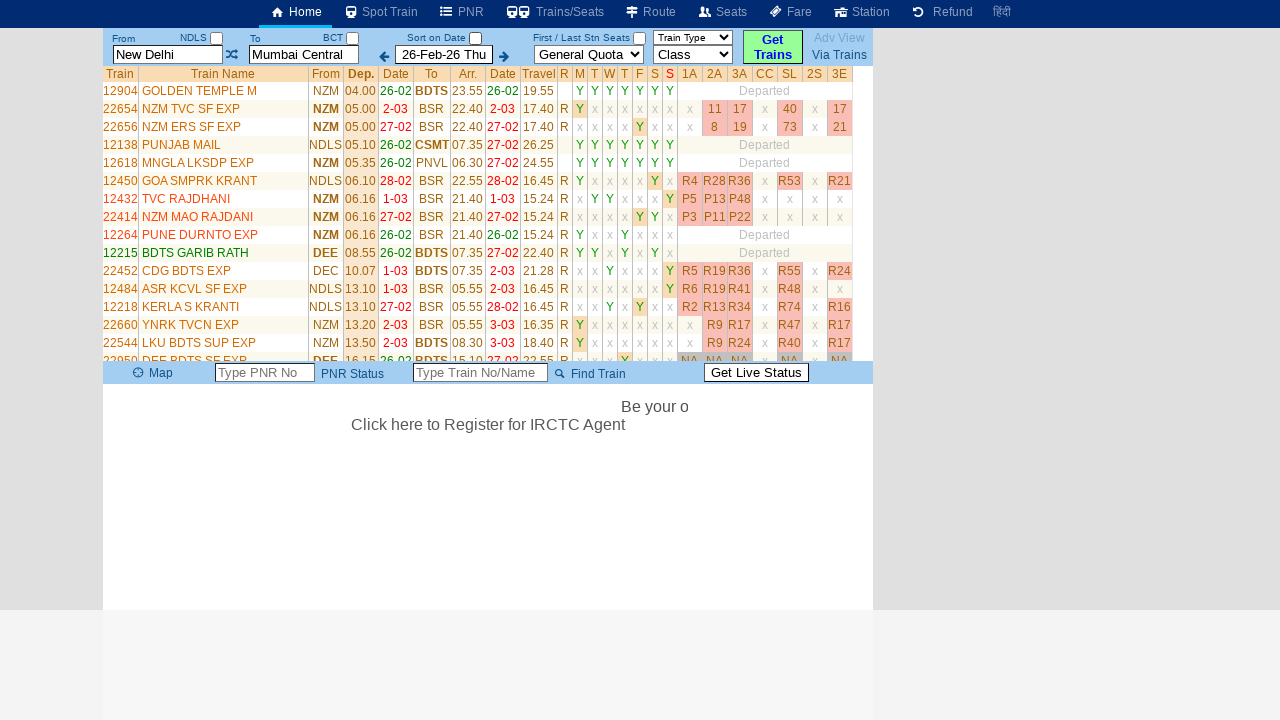

Retrieved all train name elements from the results table
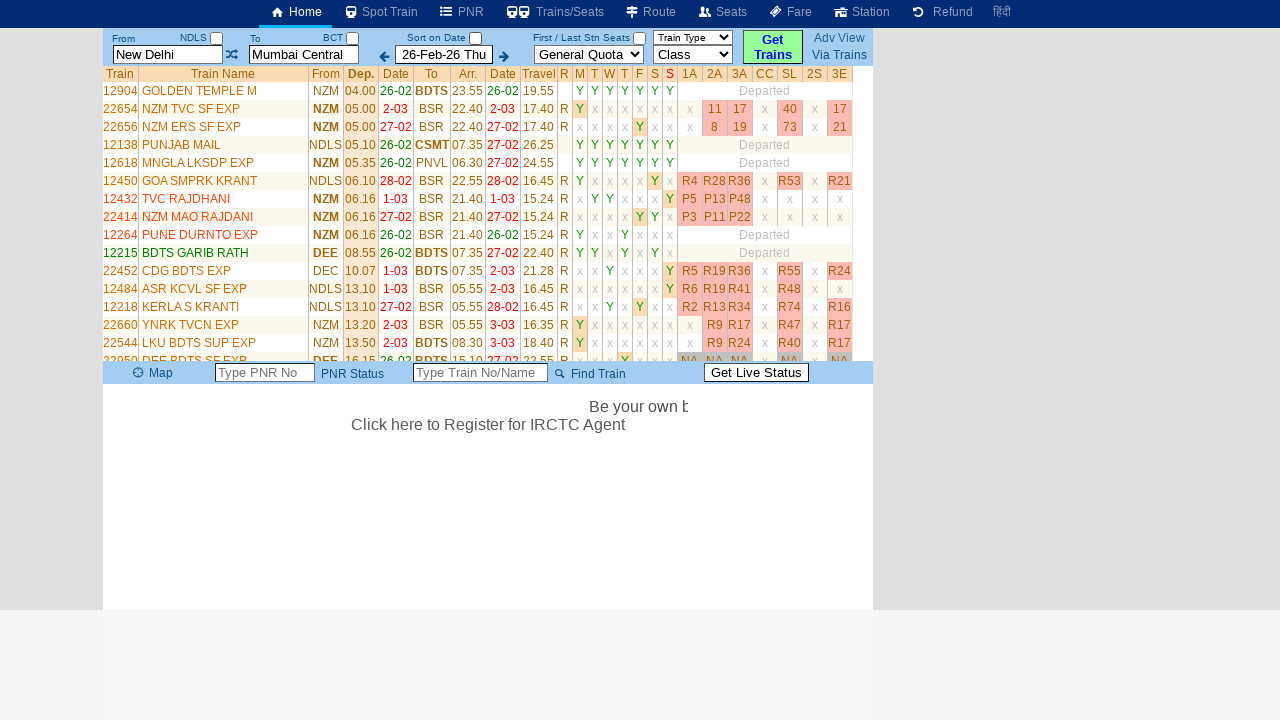

Collected 34 train names from the search results
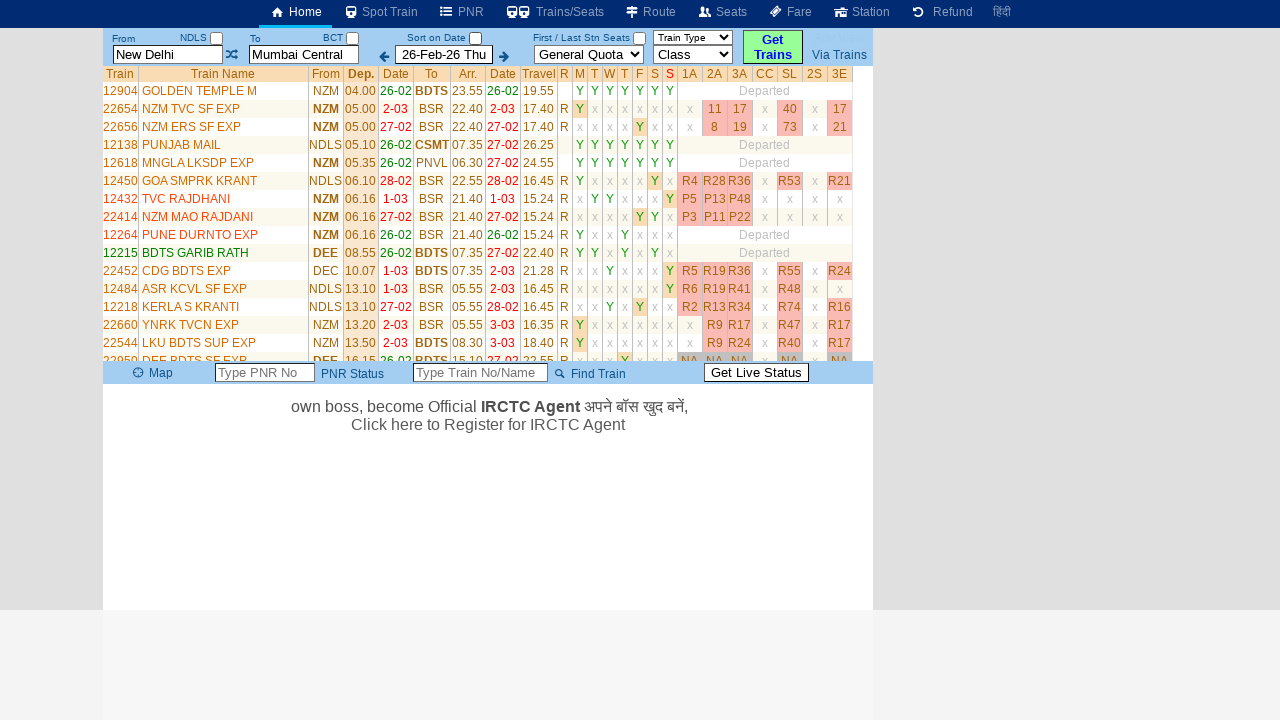

Verified that all 34 train names are unique
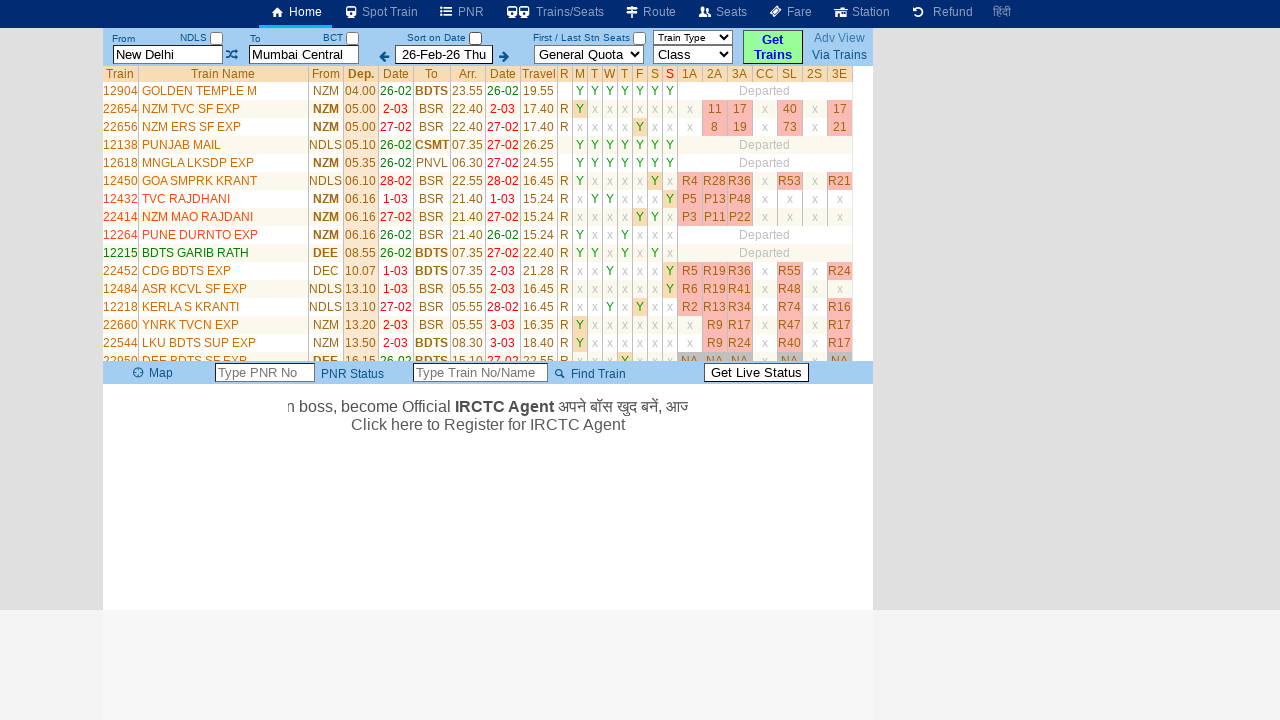

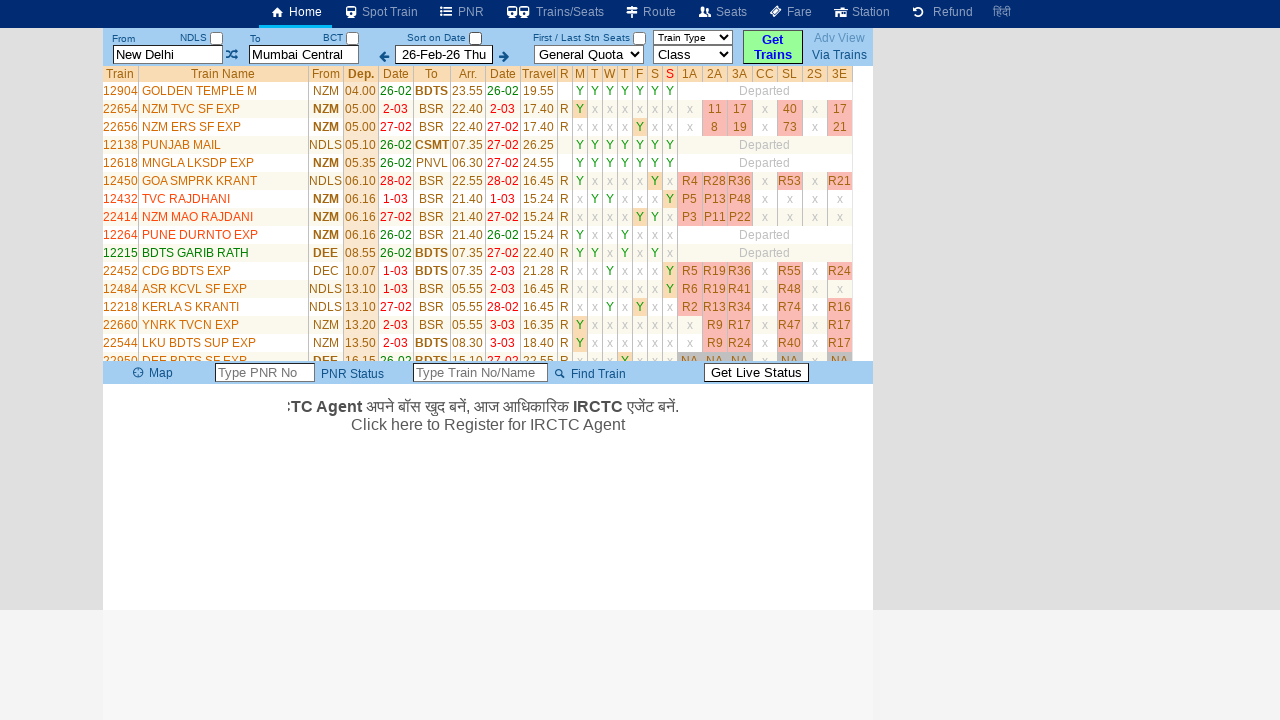